Tests drag and drop functionality by dragging an element from source to target position within an iframe

Starting URL: https://jqueryui.com/droppable/

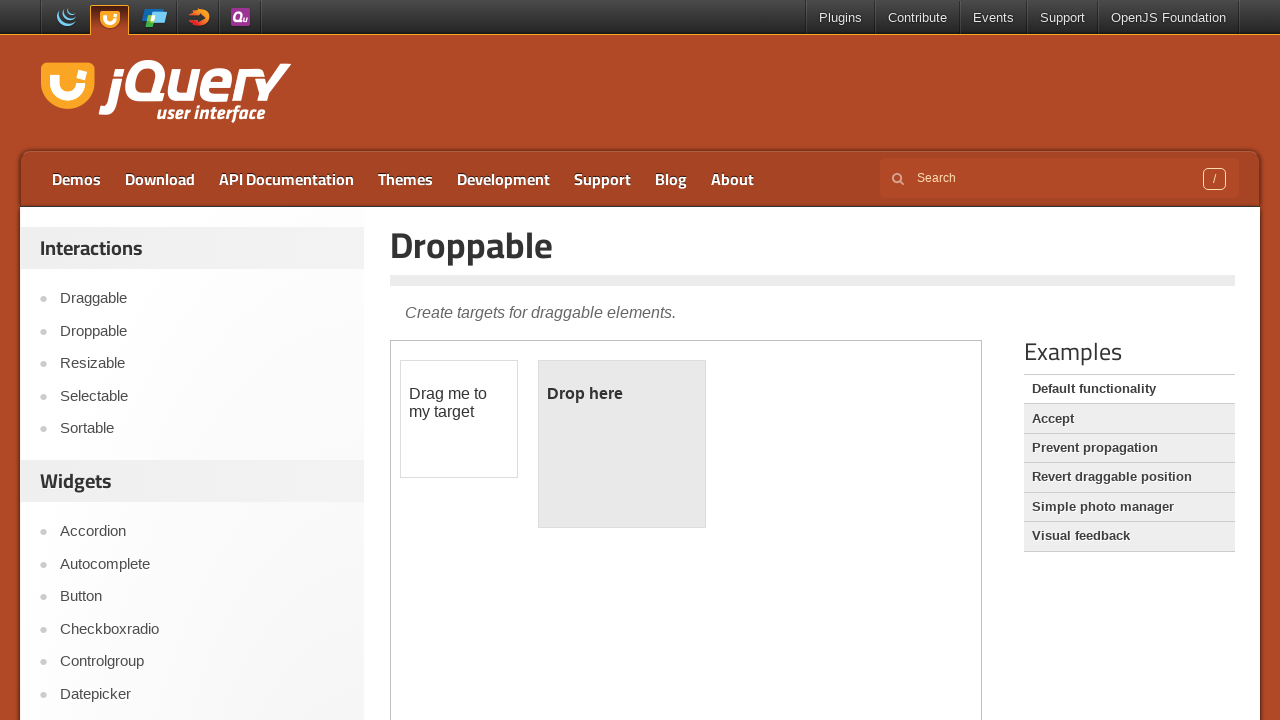

Located the first iframe containing the drag and drop demo
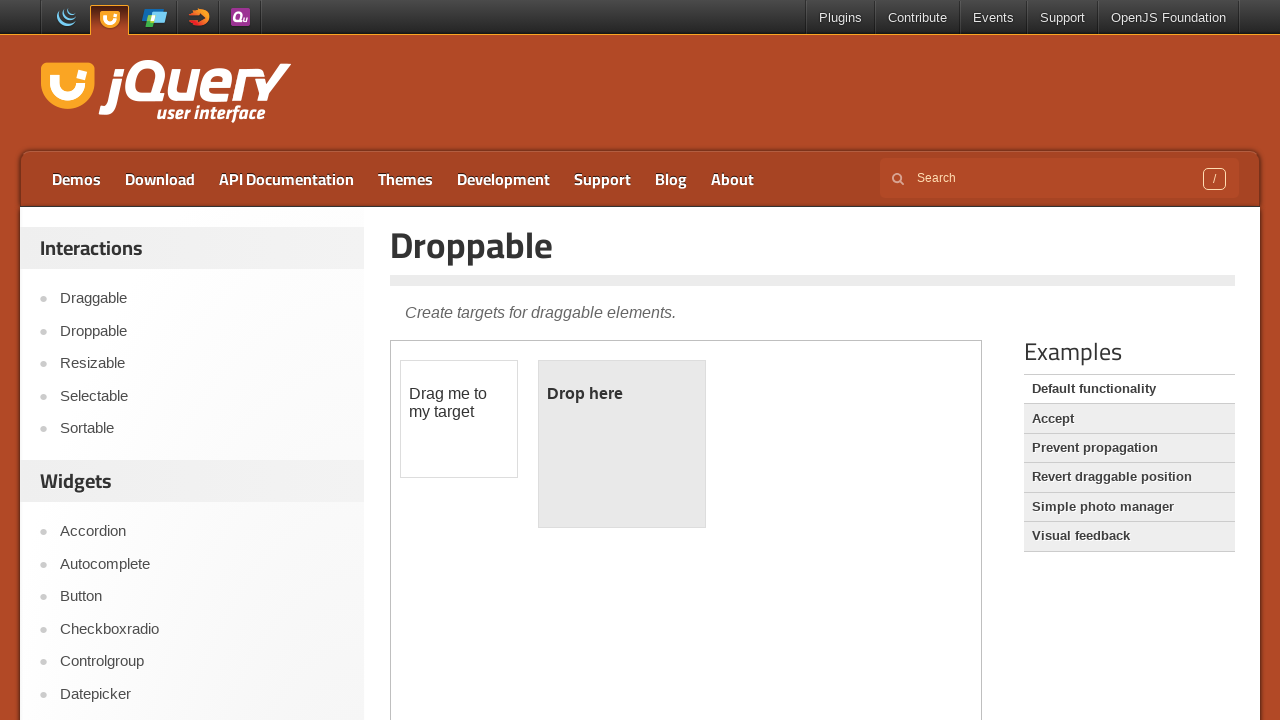

Located the draggable element with id 'draggable'
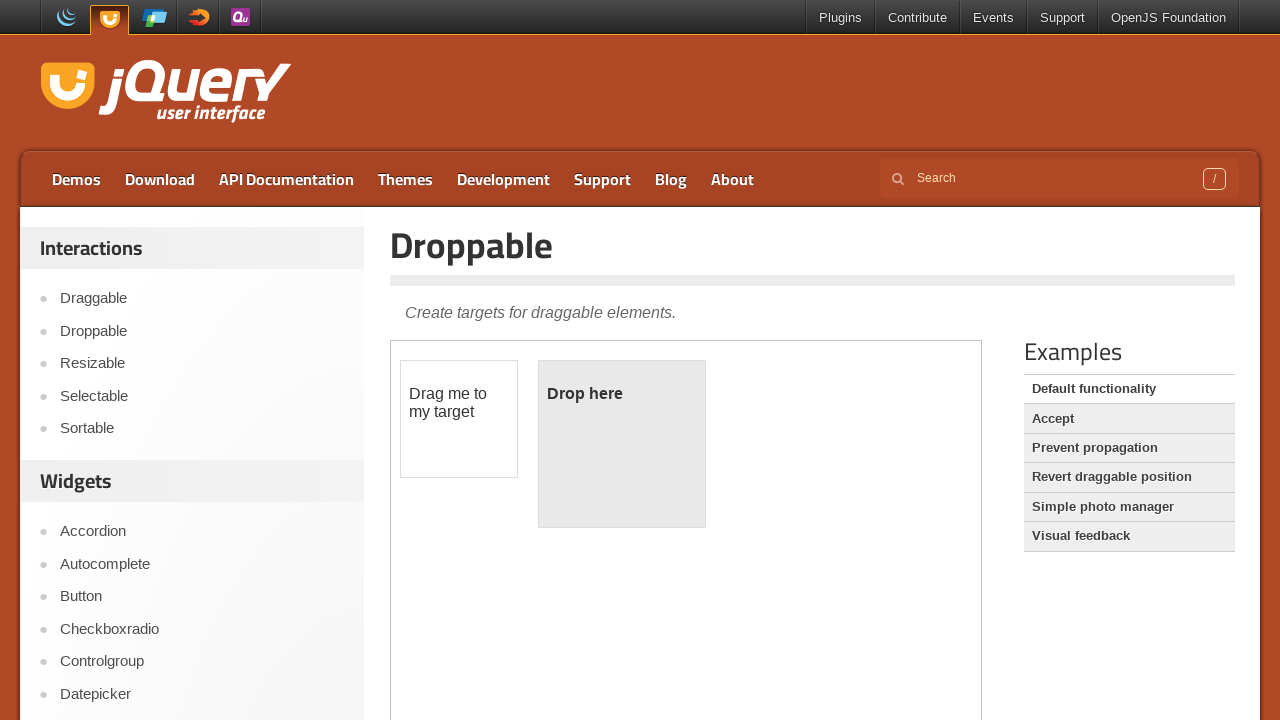

Located the droppable target element with id 'droppable'
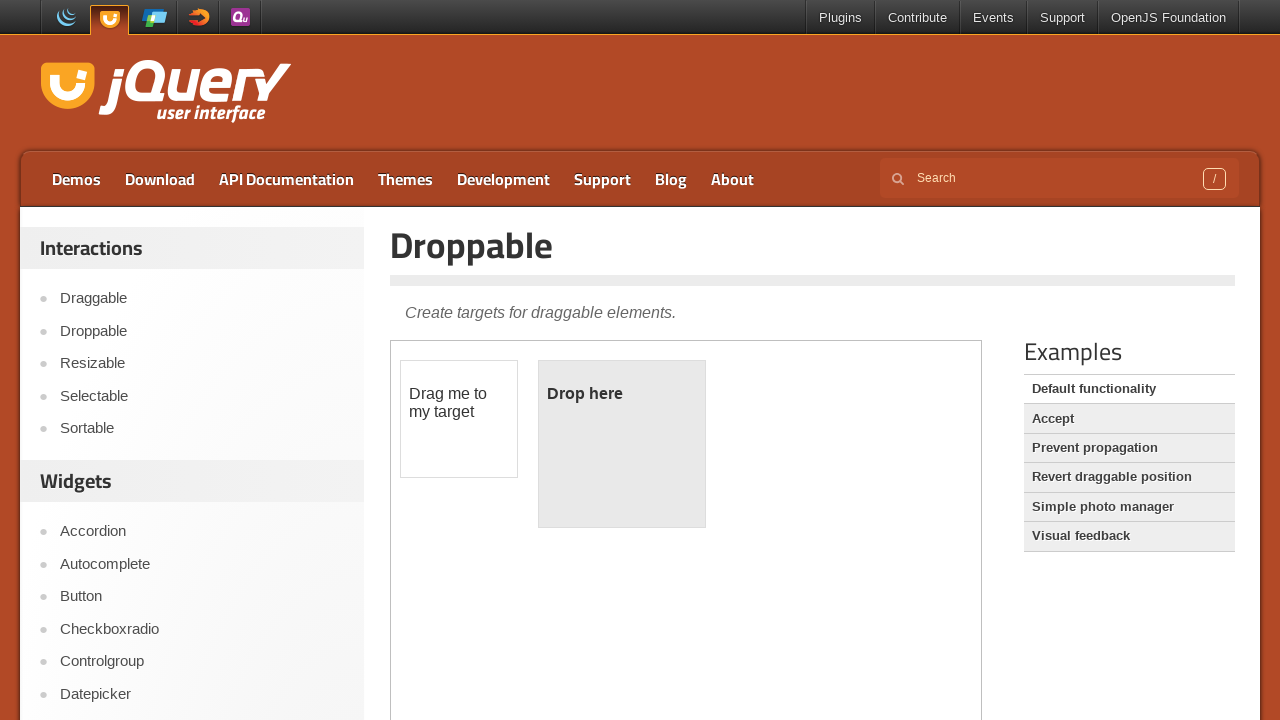

Dragged the draggable element to the droppable target at (622, 444)
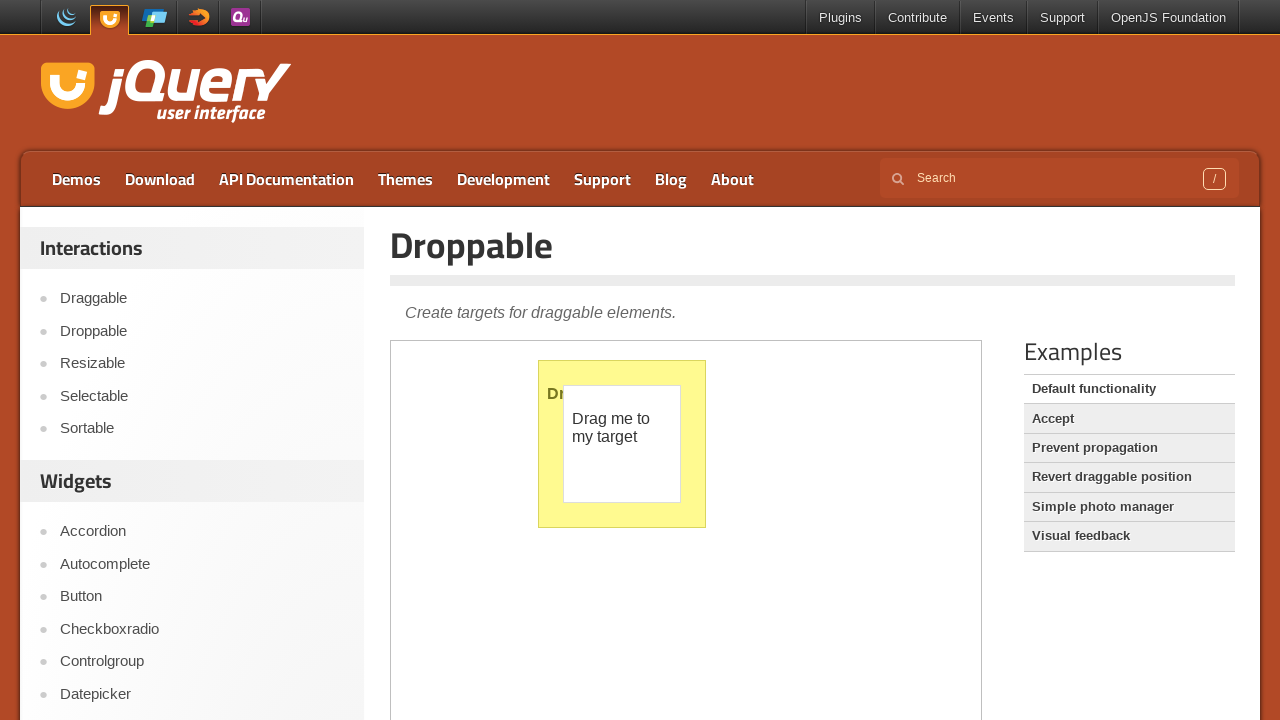

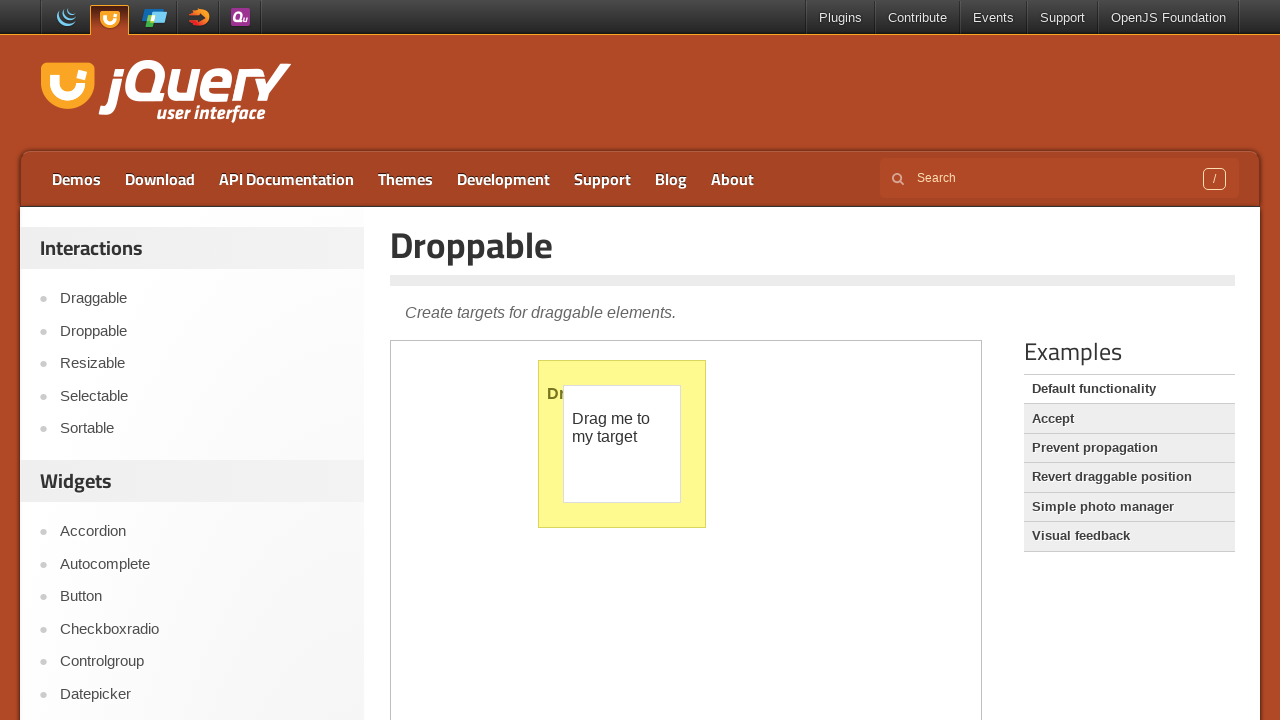